Tests adding multiple specific items to a shopping cart on an e-commerce practice site by iterating through available products and clicking the "Add to Cart" button for items matching a predefined list (Cucumber, Tomato, Apple, Banana, Nuts Mixture).

Starting URL: https://rahulshettyacademy.com/seleniumPractise/#/

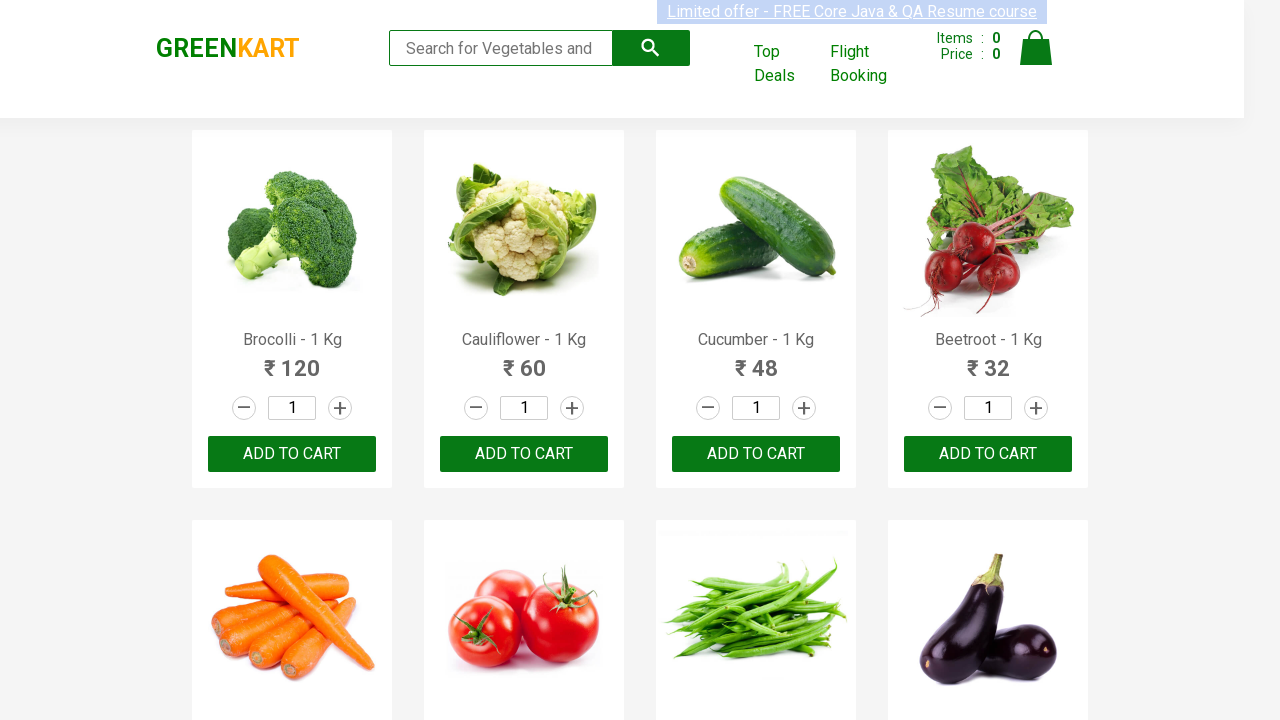

Waited for product names to load
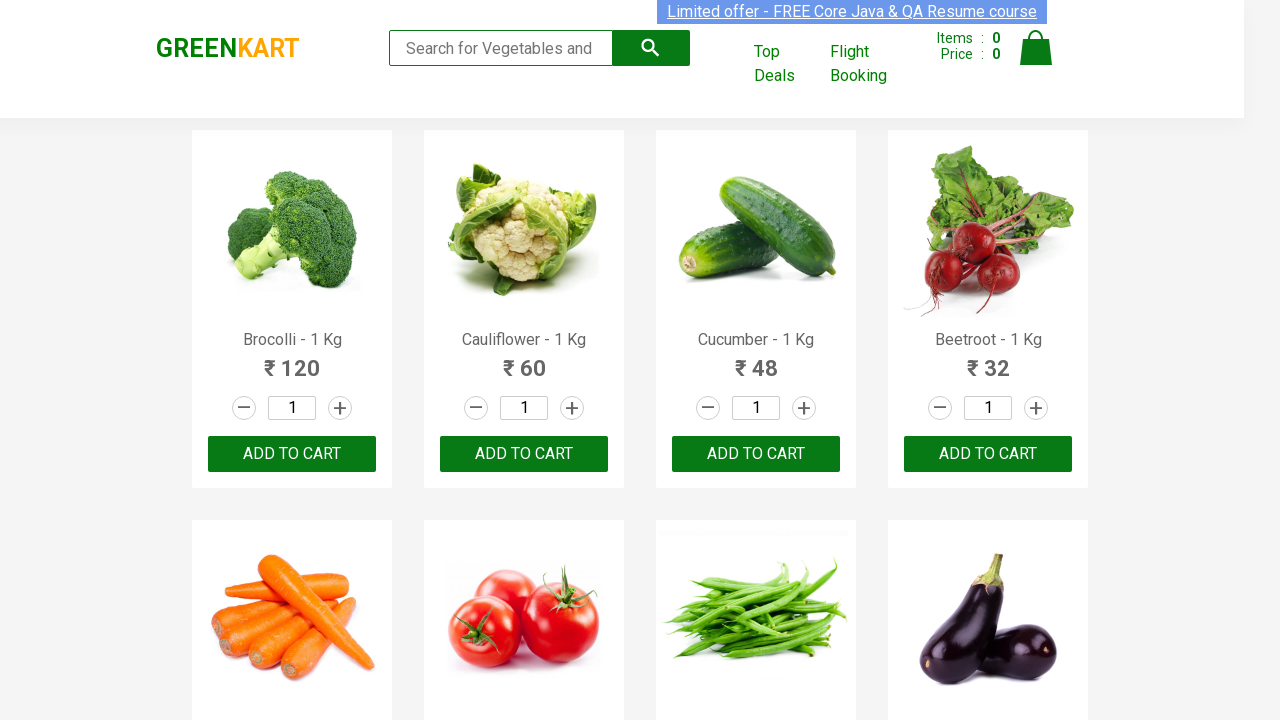

Retrieved all product name elements
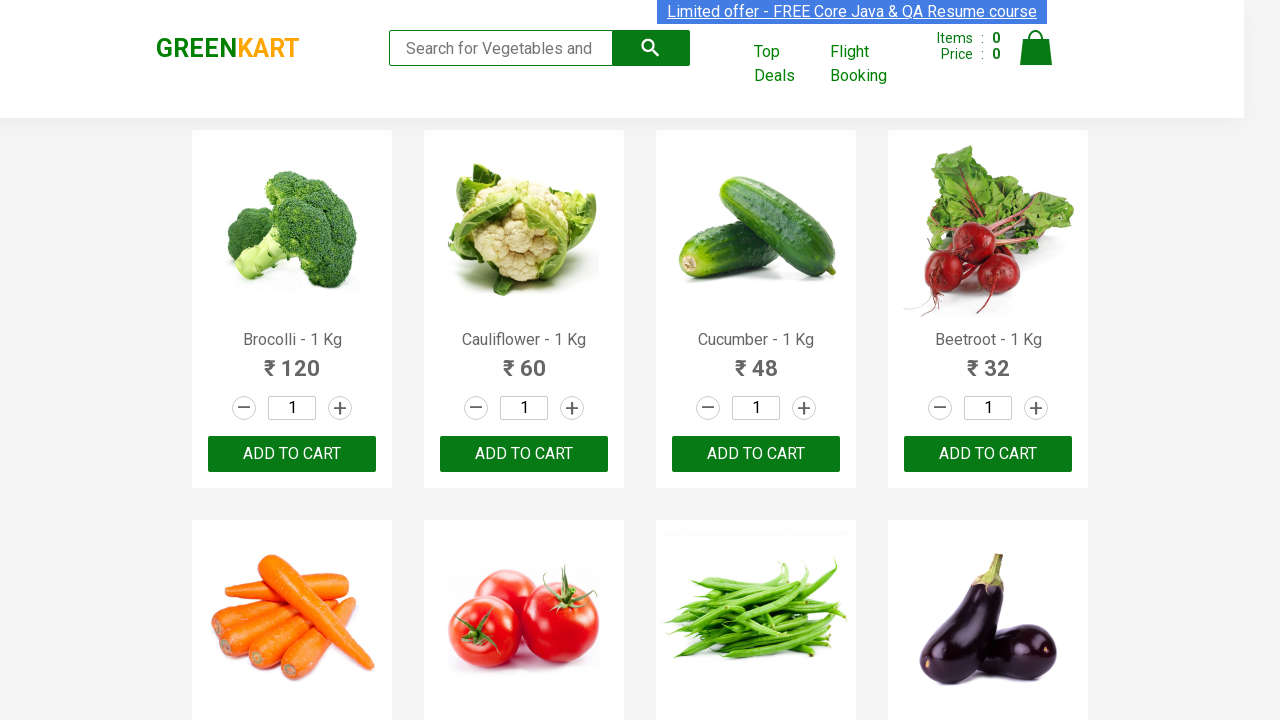

Retrieved all add to cart buttons
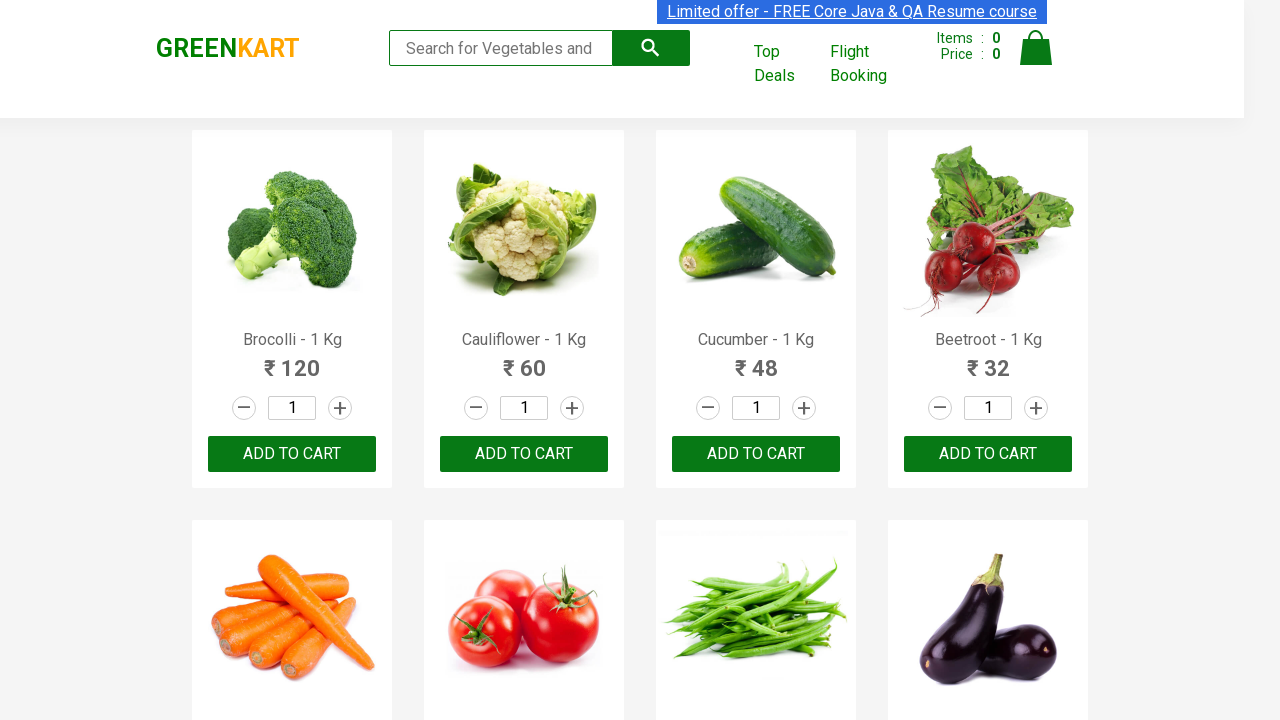

Clicked add to cart button for Cucumber at (756, 454) on div.product-action button >> nth=2
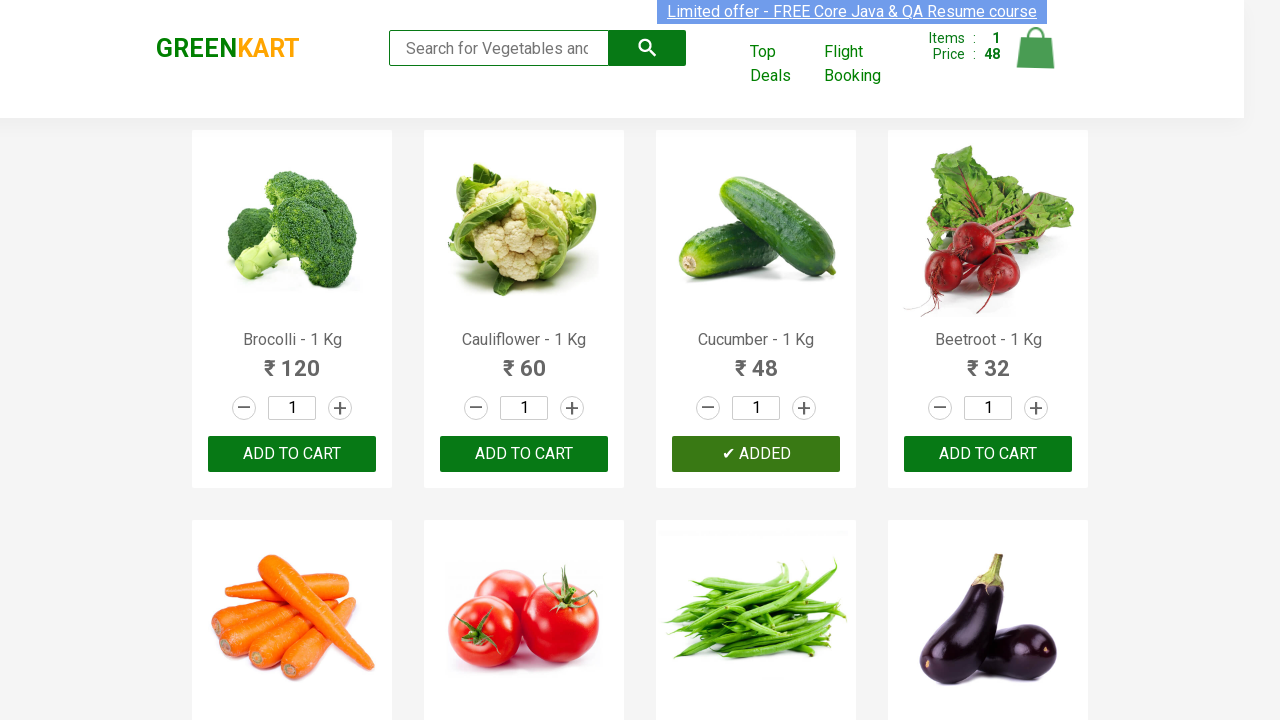

Clicked add to cart button for Tomato at (524, 360) on div.product-action button >> nth=5
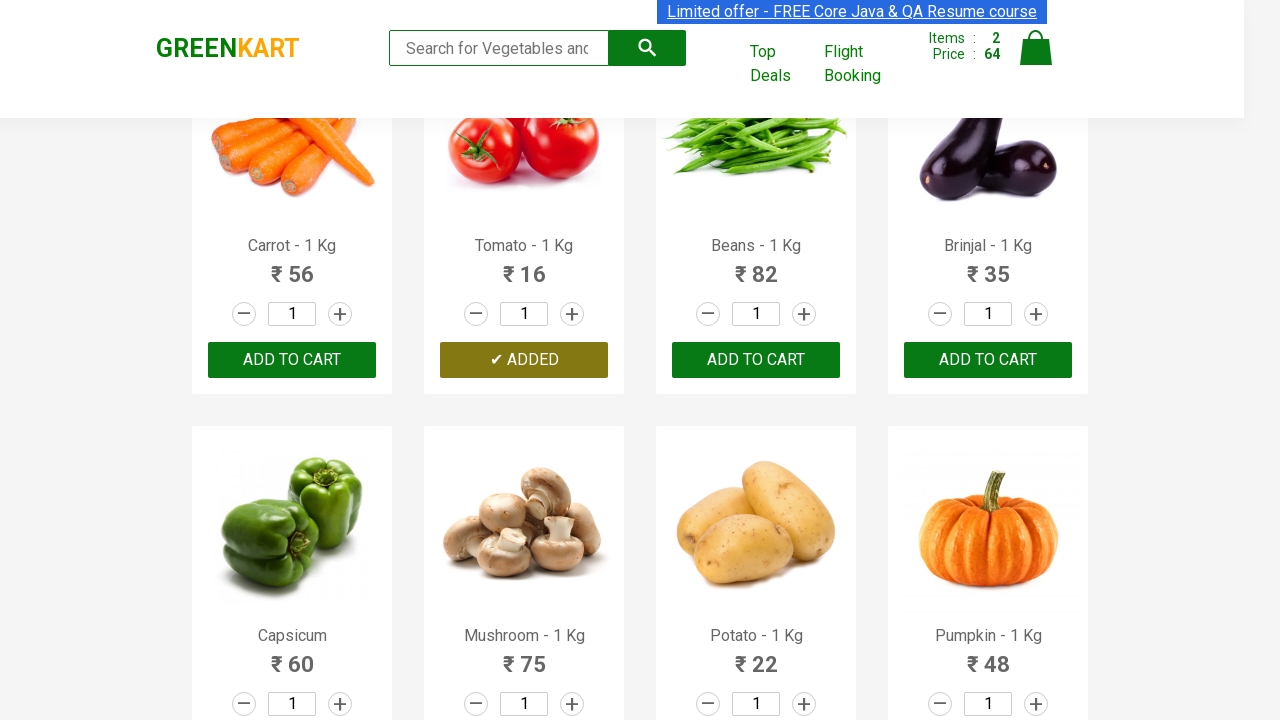

Clicked add to cart button for Apple at (756, 360) on div.product-action button >> nth=14
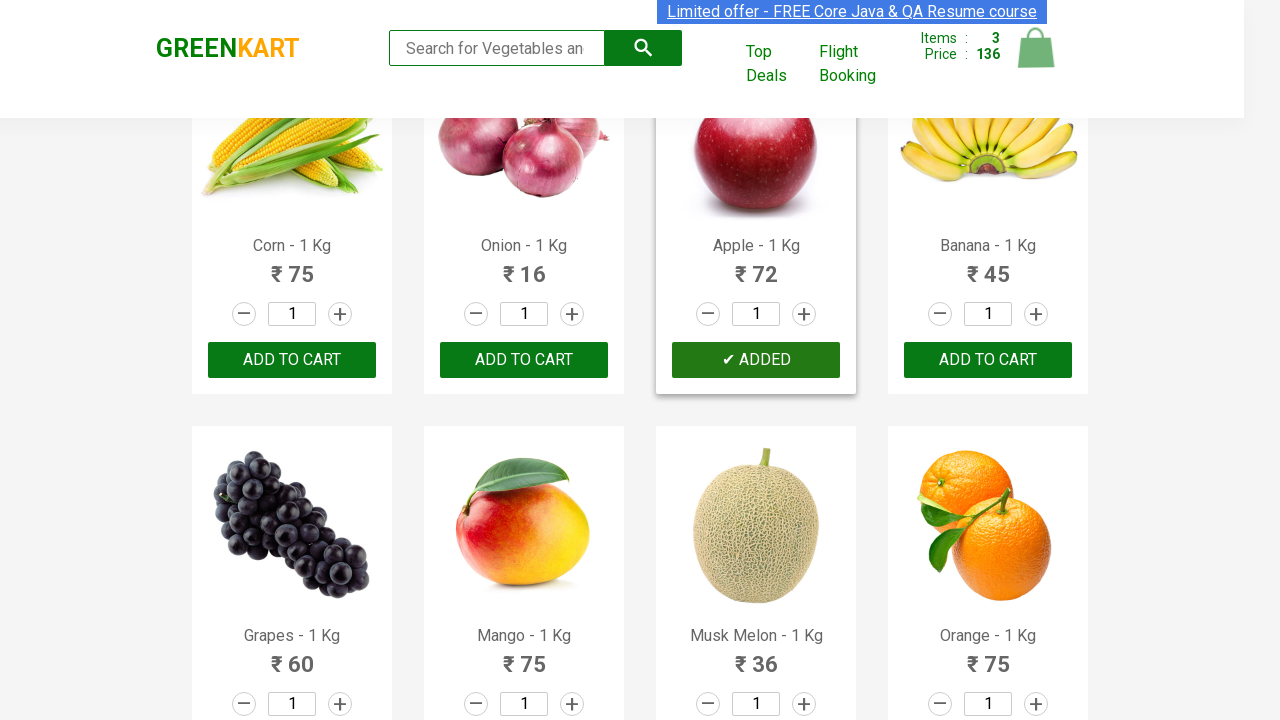

Clicked add to cart button for Banana at (988, 360) on div.product-action button >> nth=15
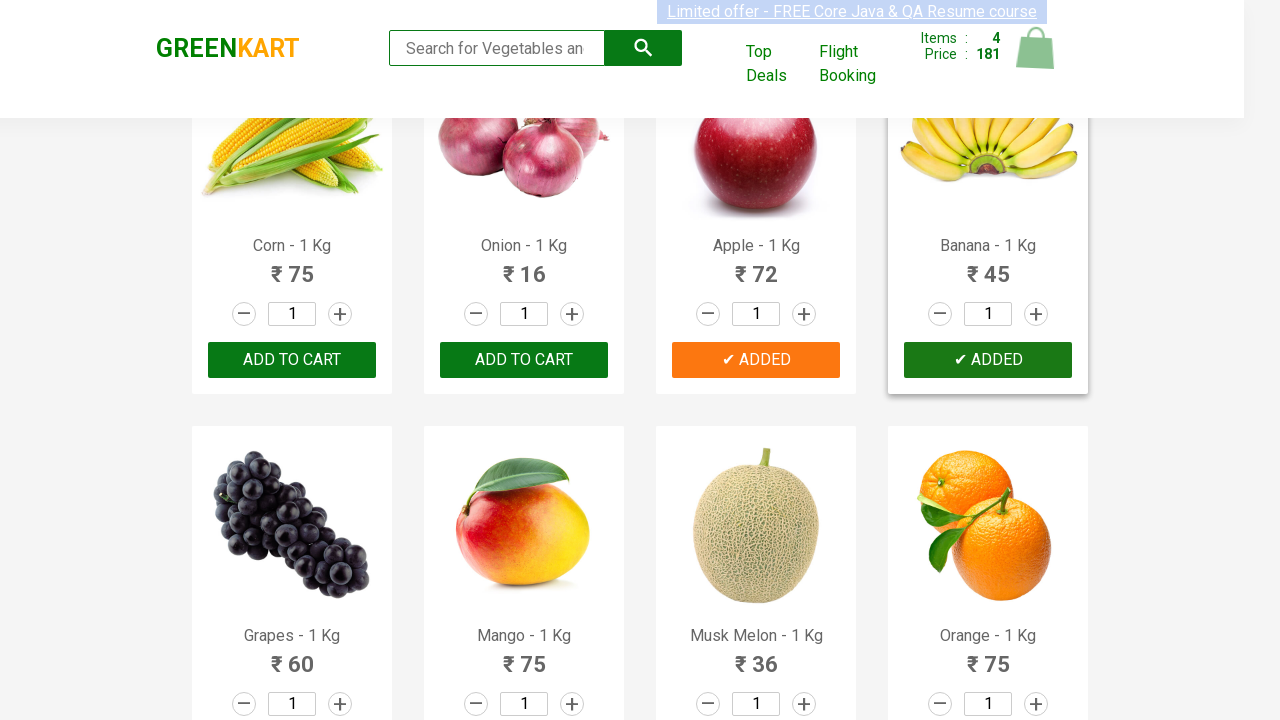

Clicked add to cart button for Nuts Mixture at (988, 360) on div.product-action button >> nth=27
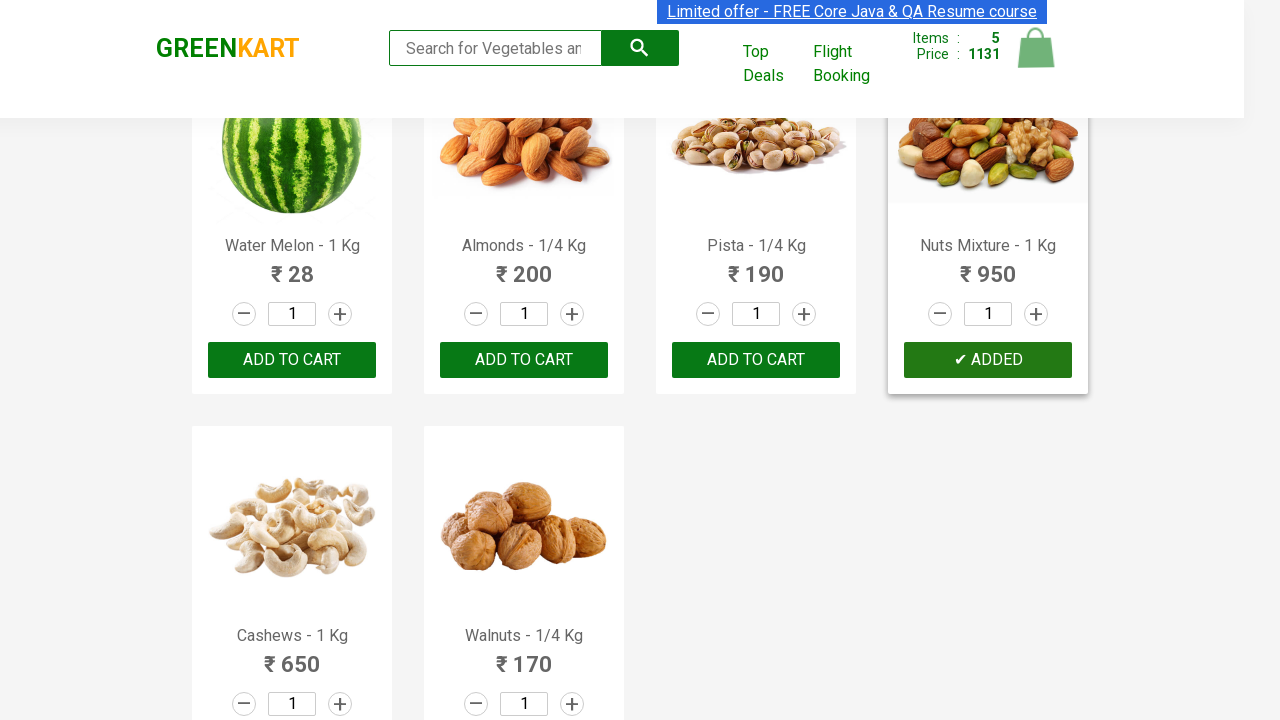

Waited 1000ms for cart to update after adding all items
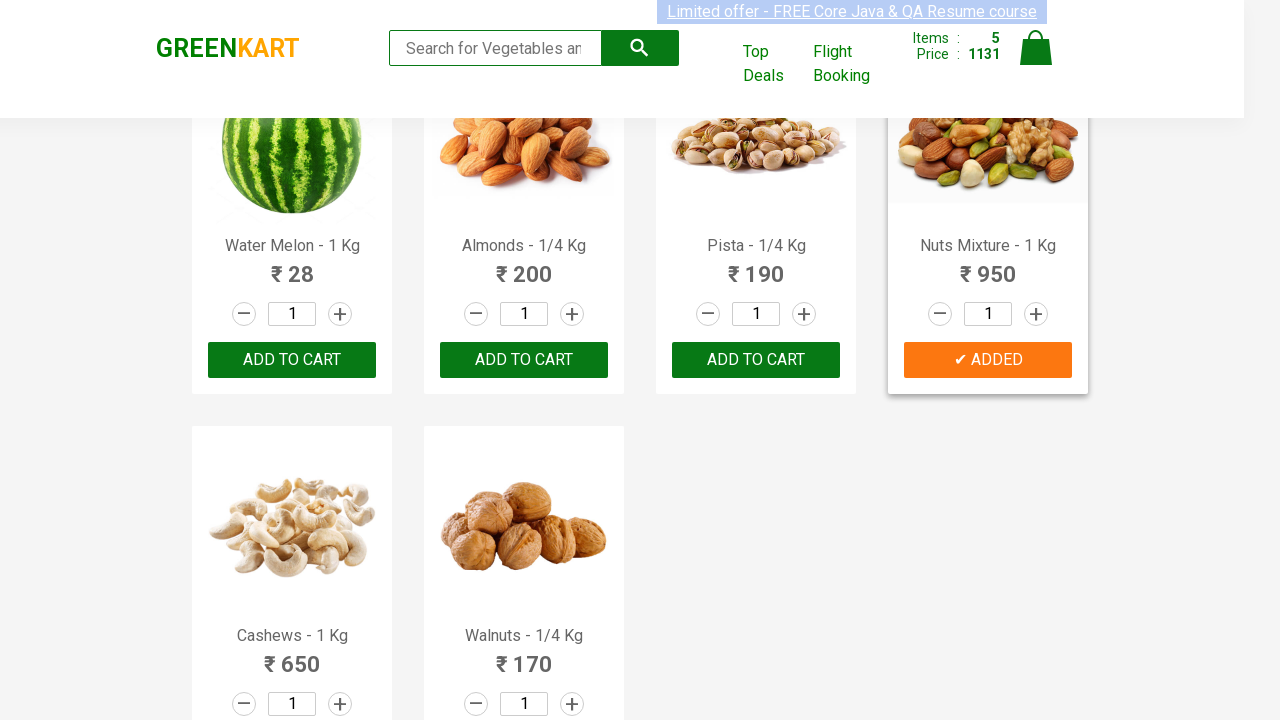

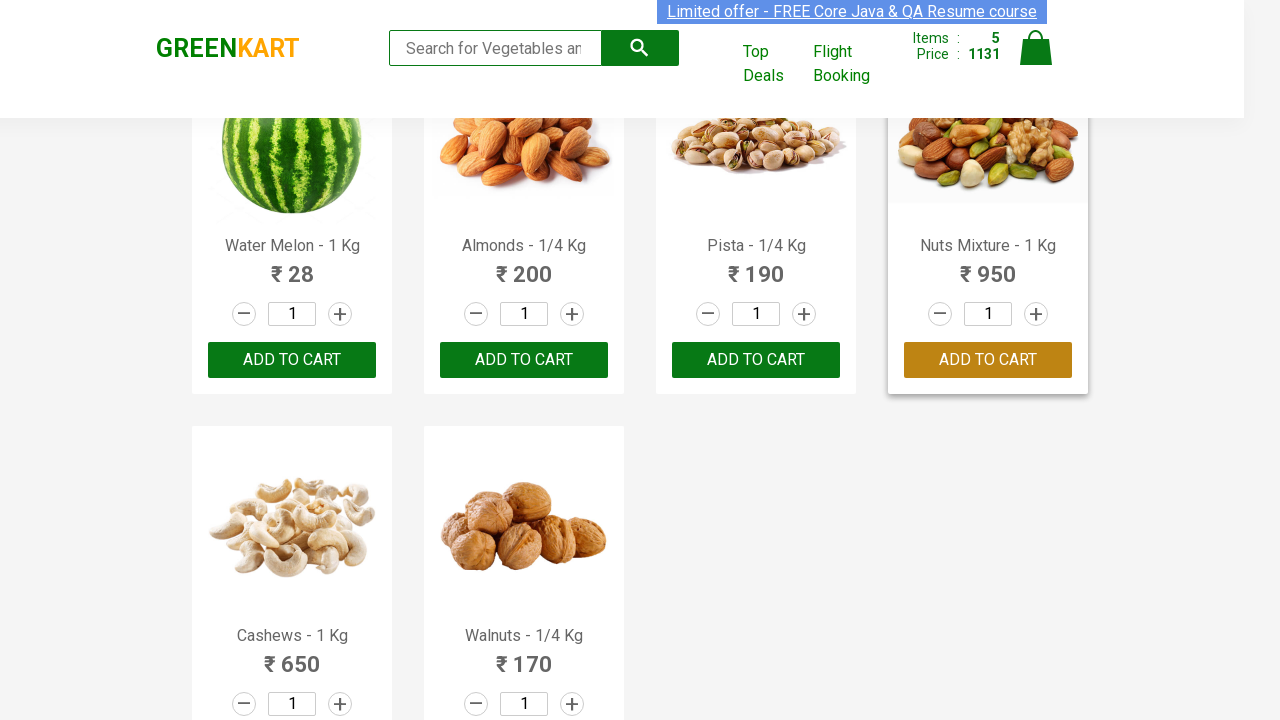